Tests search functionality on ferosor.cl by searching for "alimento", then navigates to a specific product page and verifies the product title.

Starting URL: https://ferosor.cl

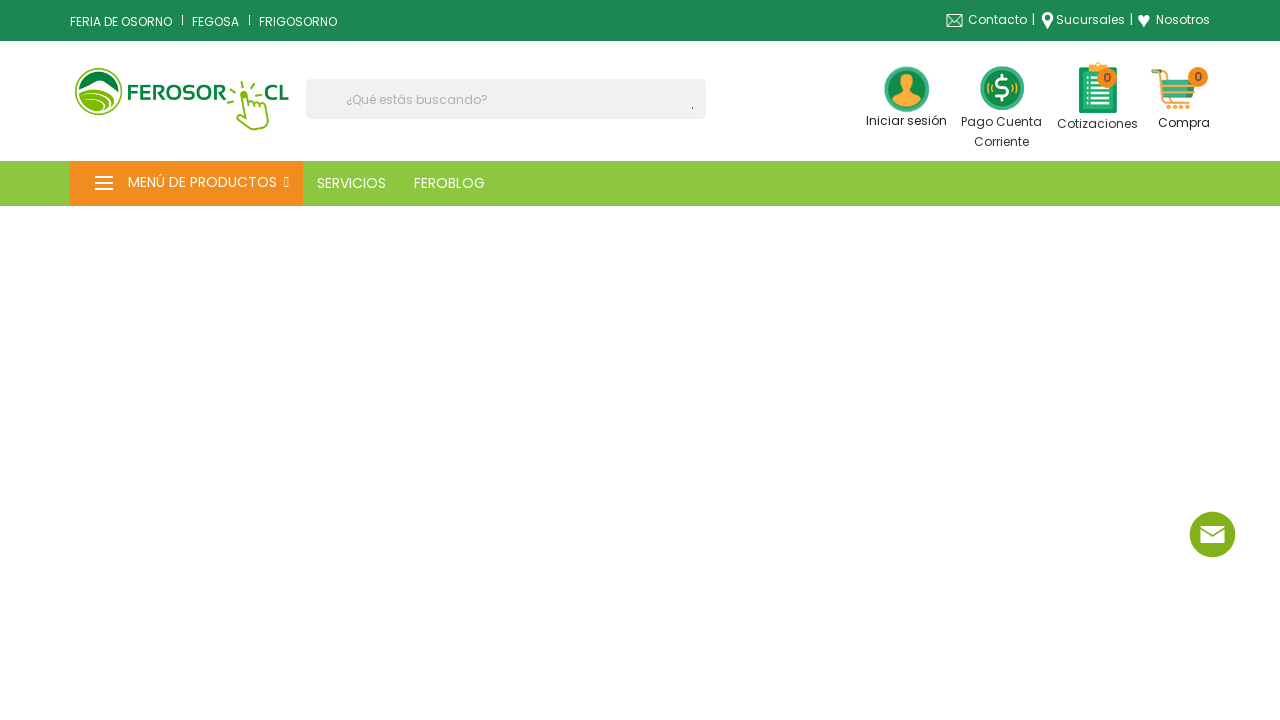

Filled search box with 'alimento' on input[name='s']
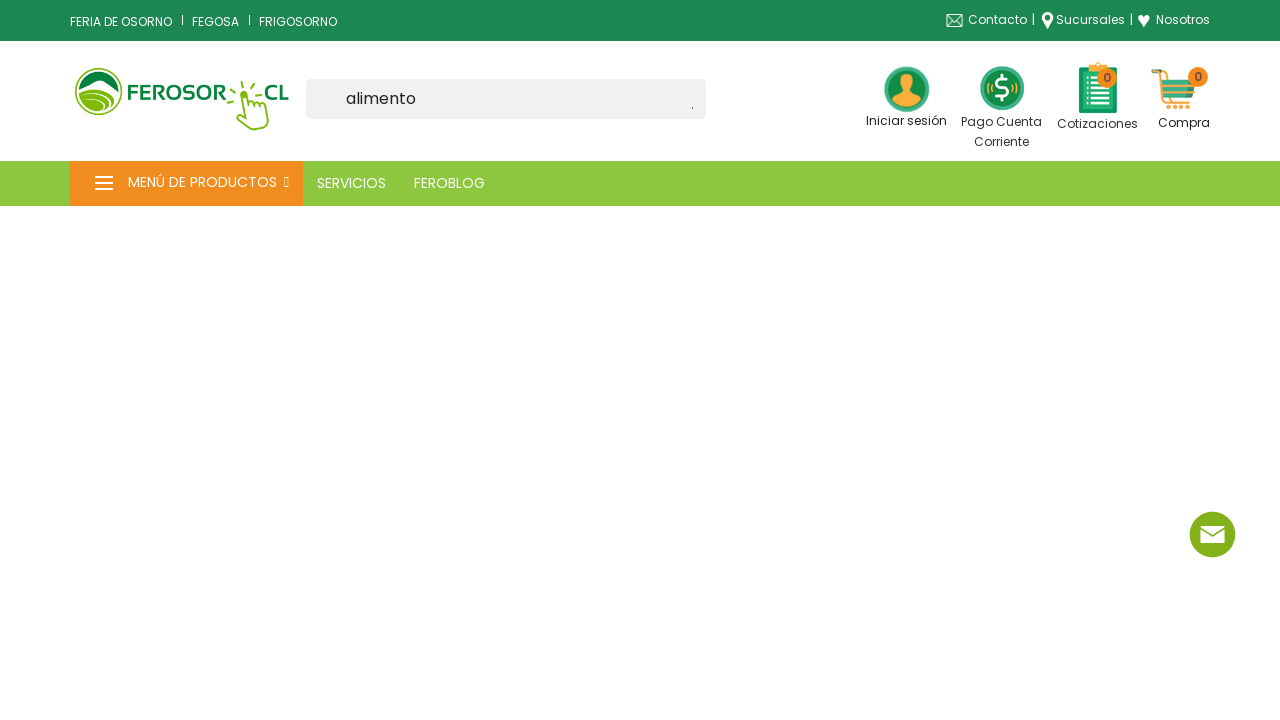

Clicked search submit button at (698, 108) on [type='submit']
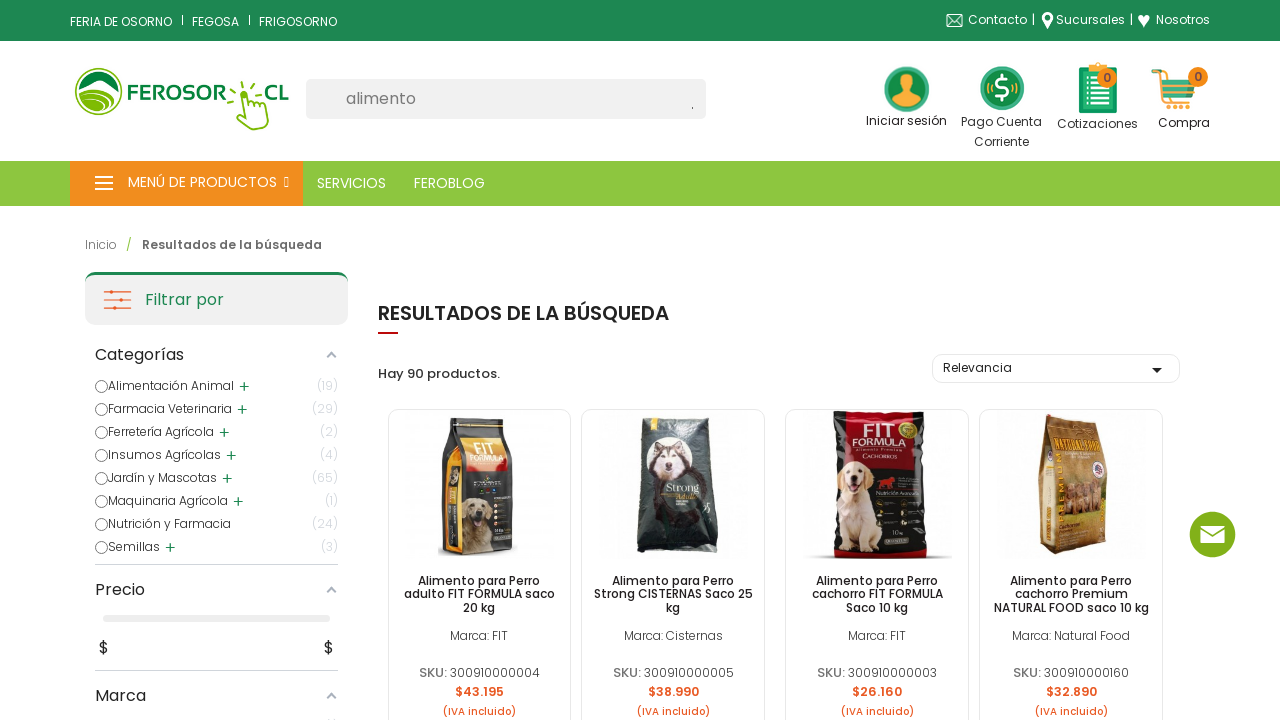

Navigated to specific product page for dog food
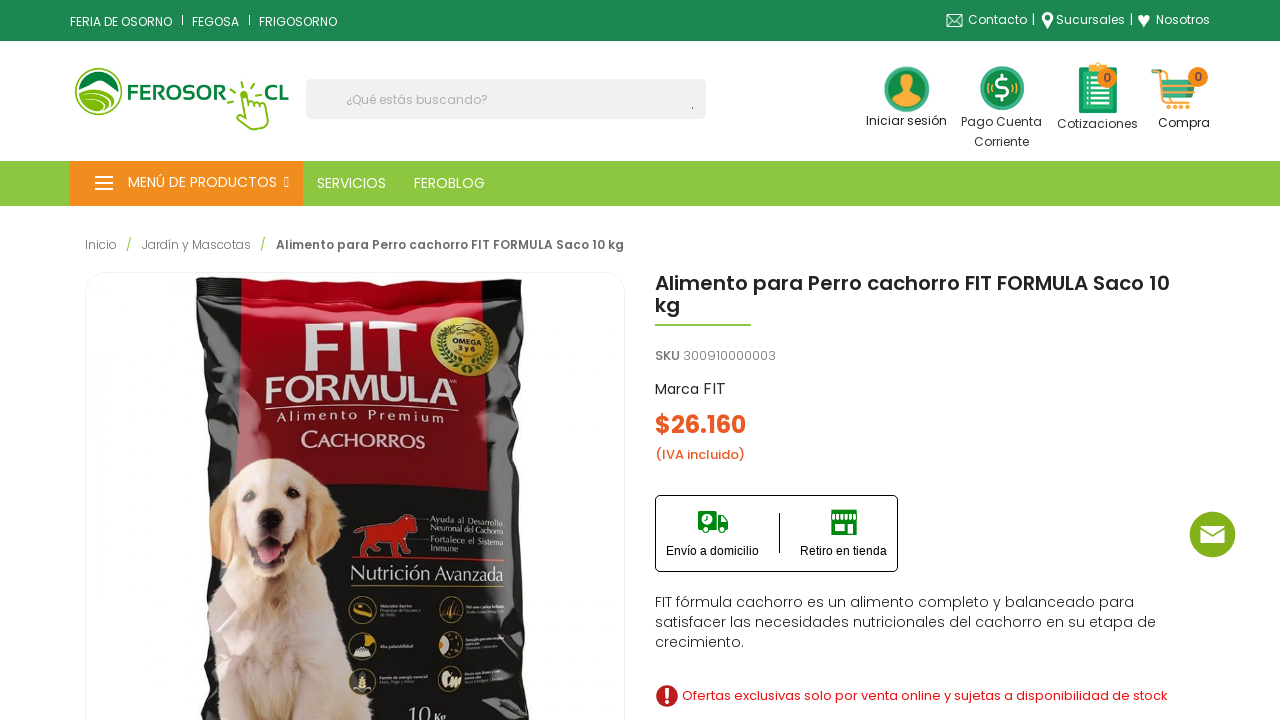

Product title element loaded and verified
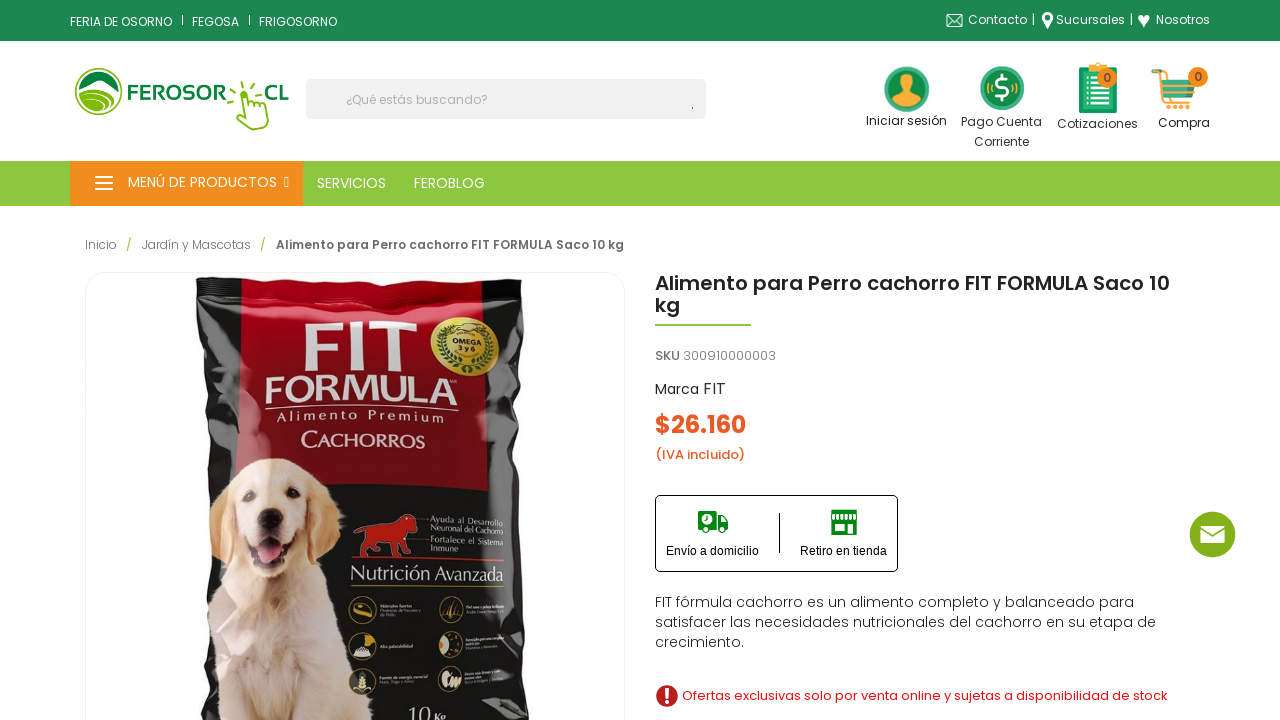

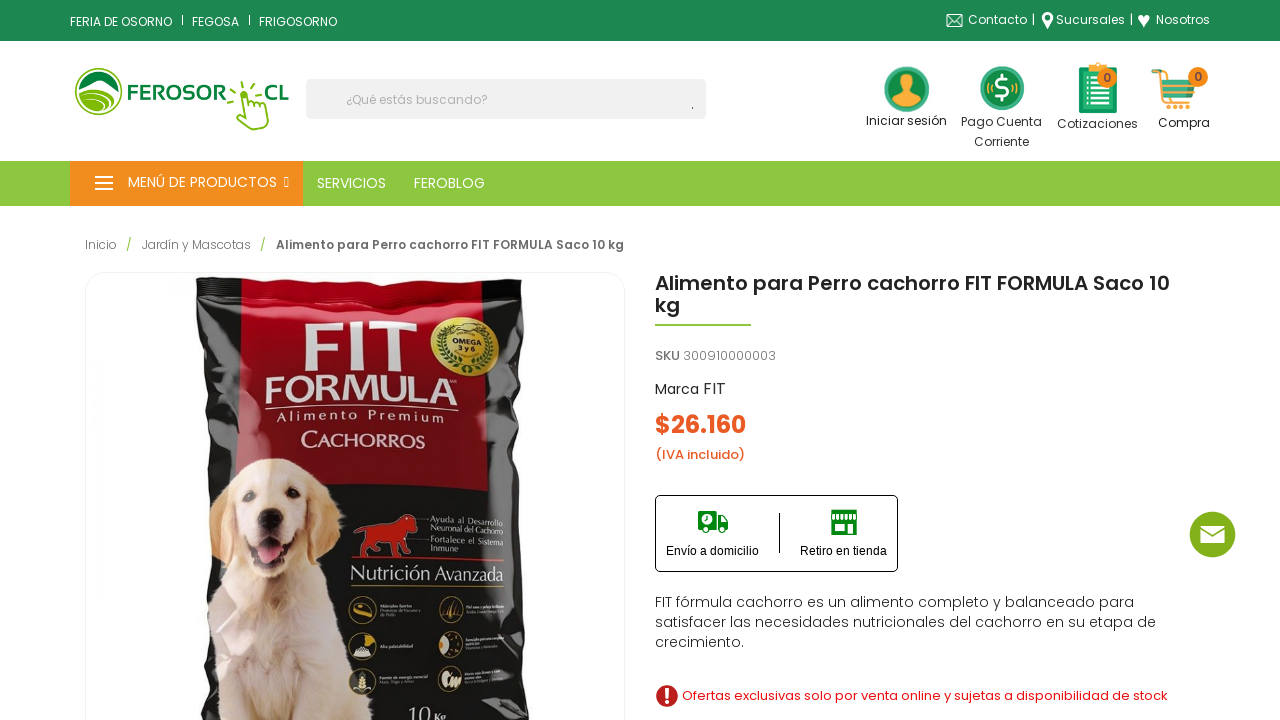